Tests keyboard events functionality by typing text and pressing Enter key on a keyboard events demo page

Starting URL: https://training-support.net/webelements/keyboard-events

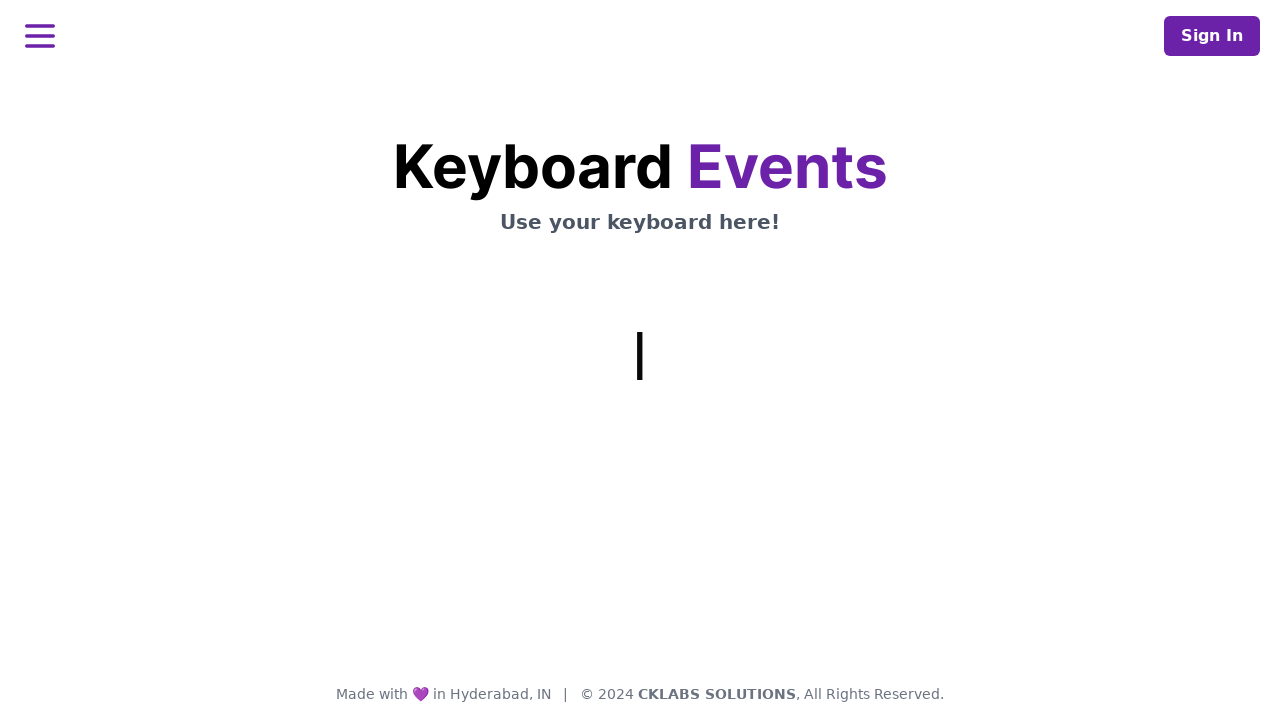

Typed 'This is coming from Selenium' using keyboard
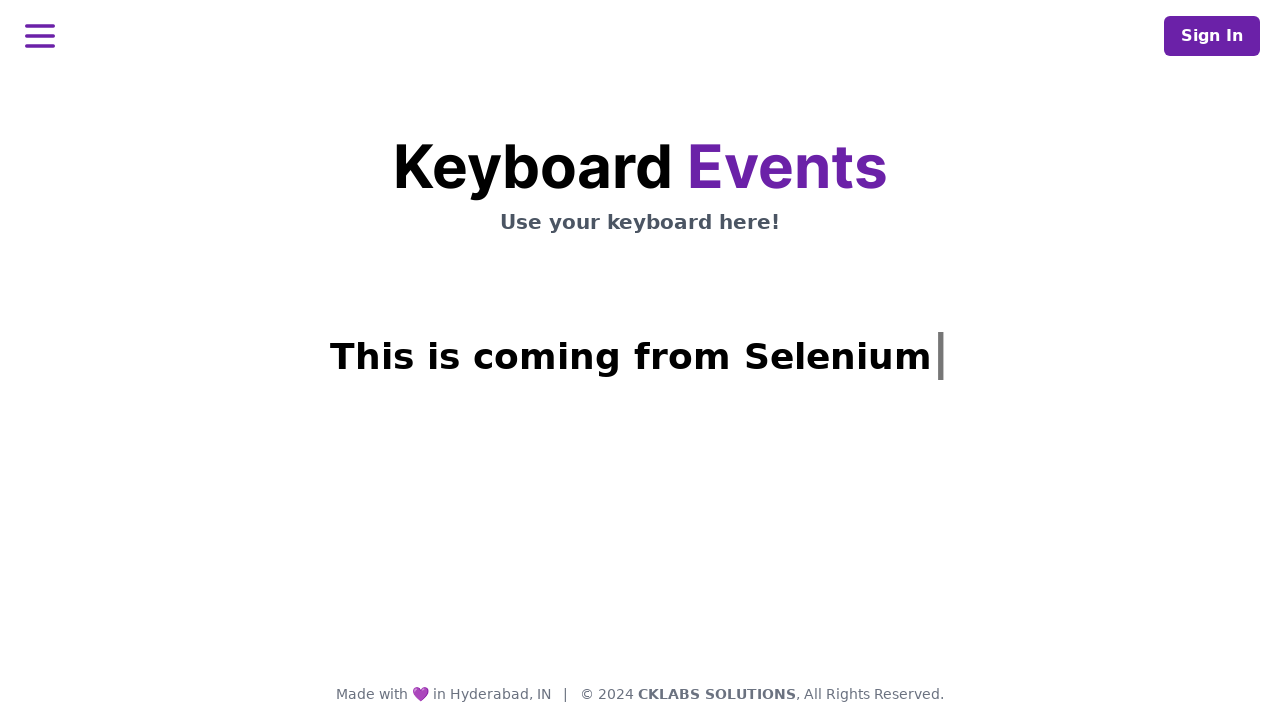

Pressed Enter key
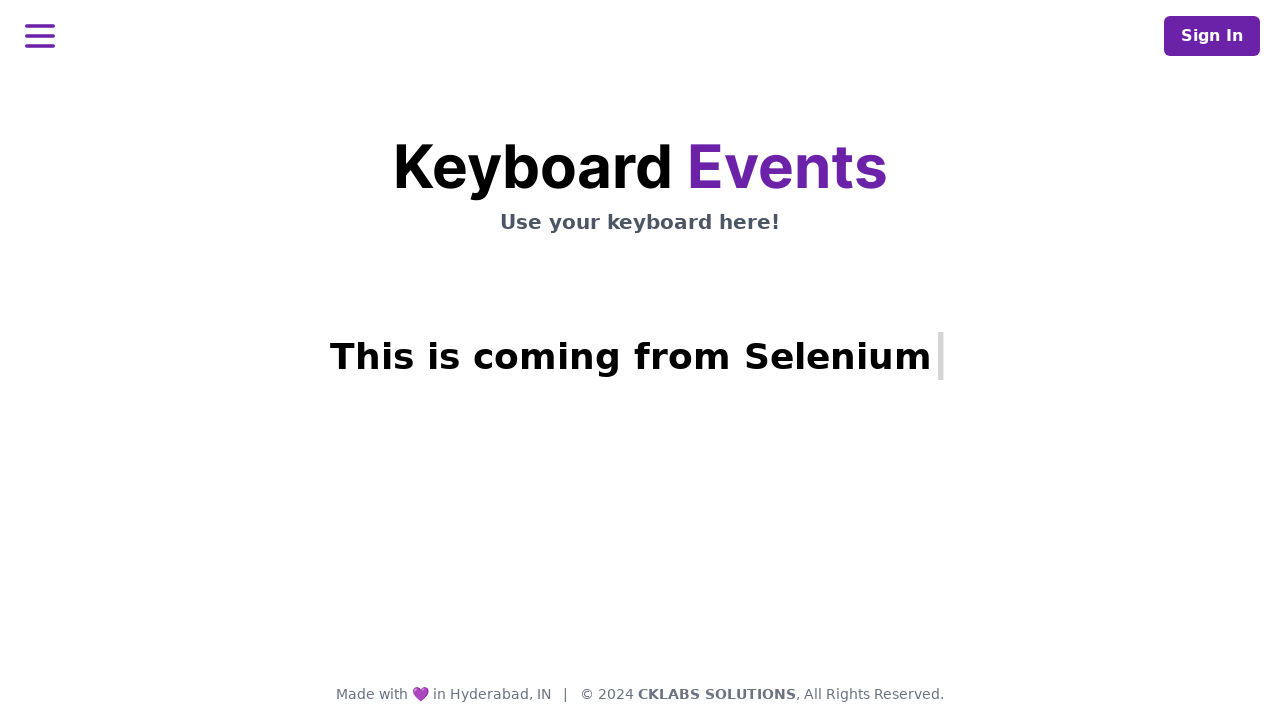

Result message appeared
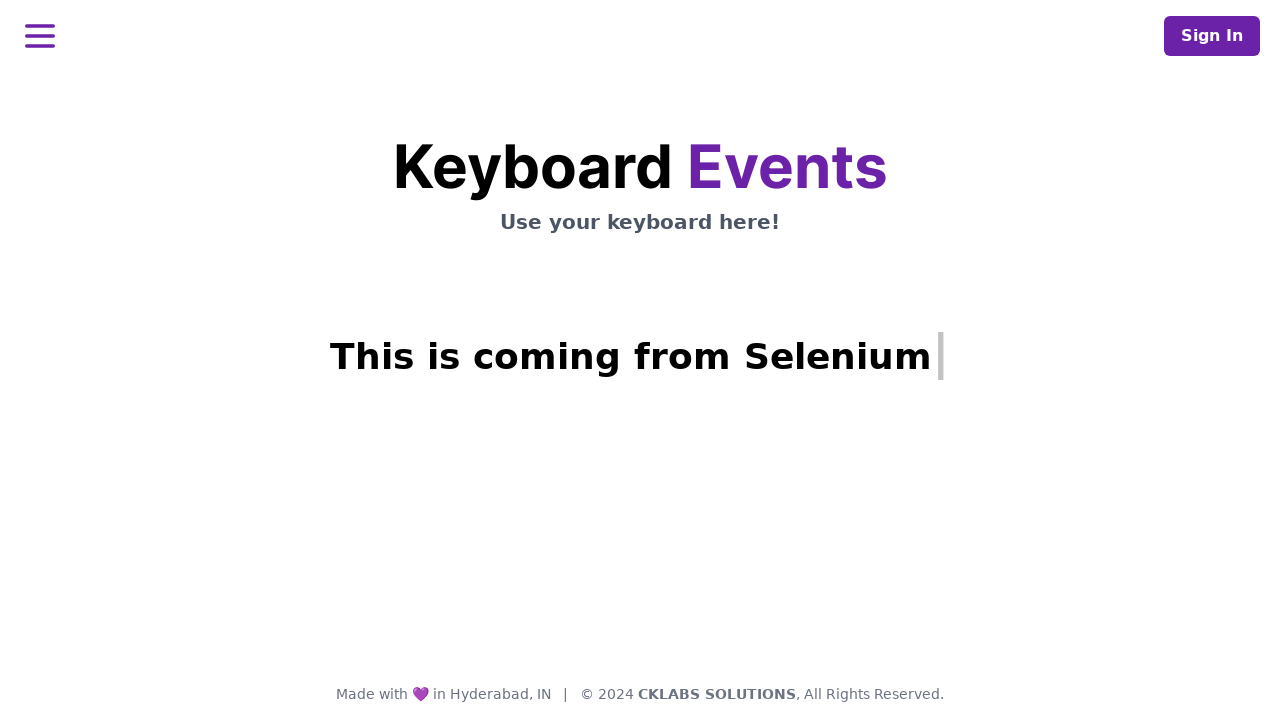

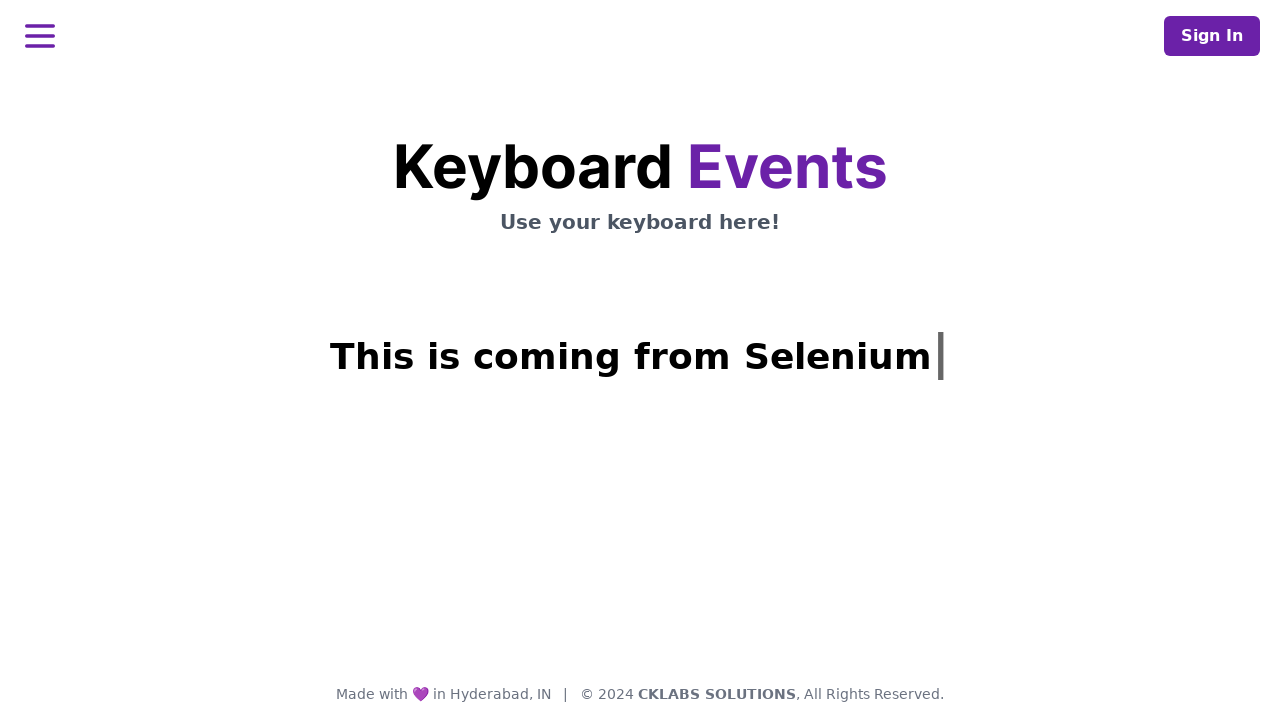